Tests navigation to Elements section and verifies that the right side advertisement is displayed

Starting URL: https://demoqa.com/

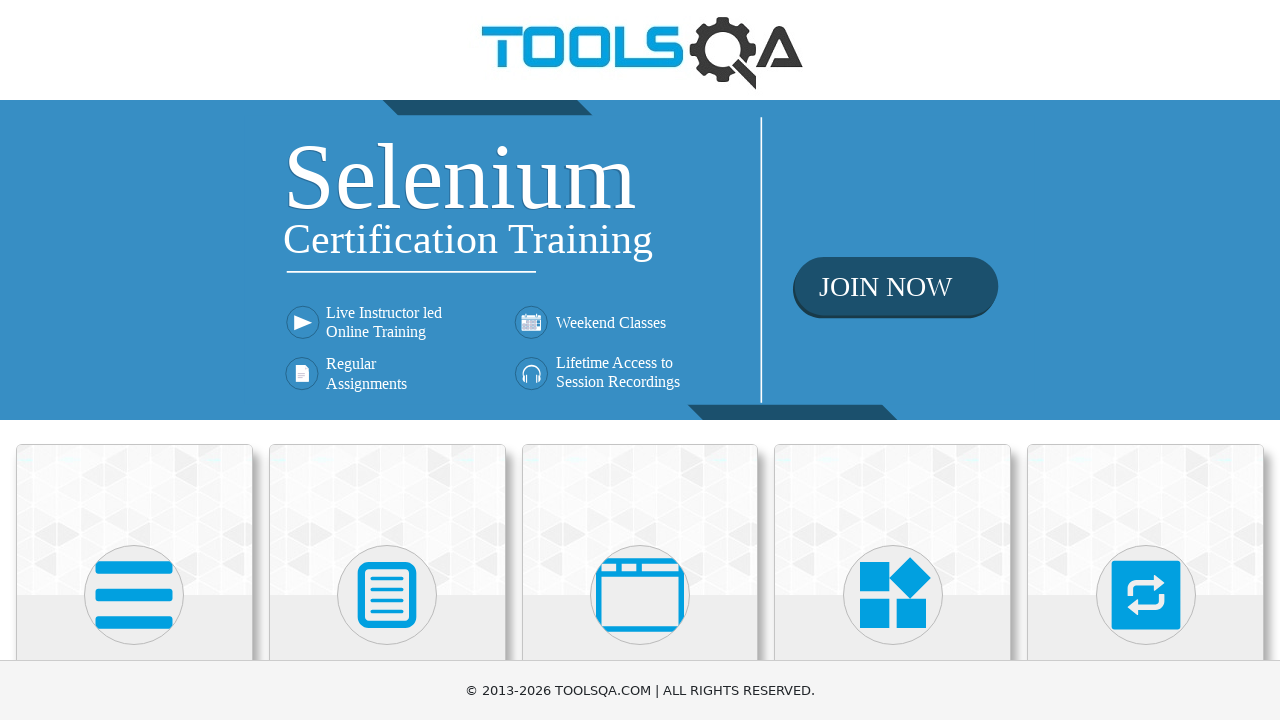

Clicked on Elements heading at (134, 360) on xpath=//h5[contains(text(),'Elements')]
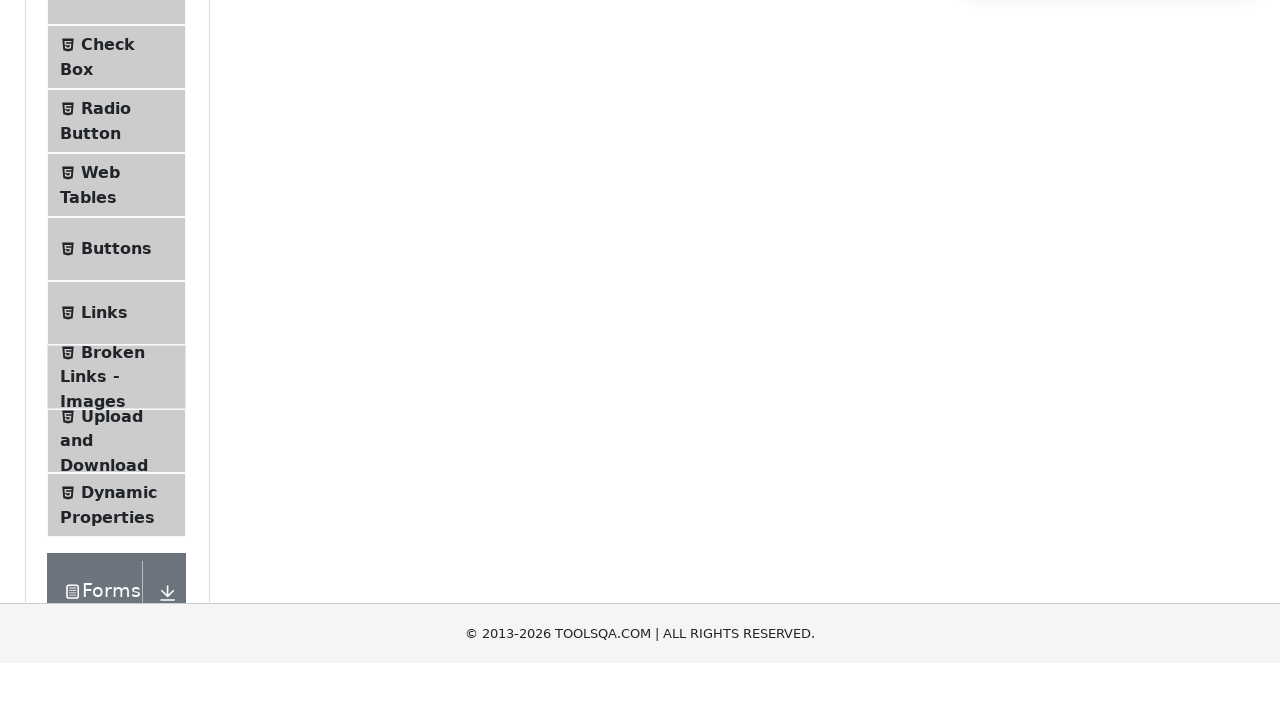

Right side advertisement is now visible
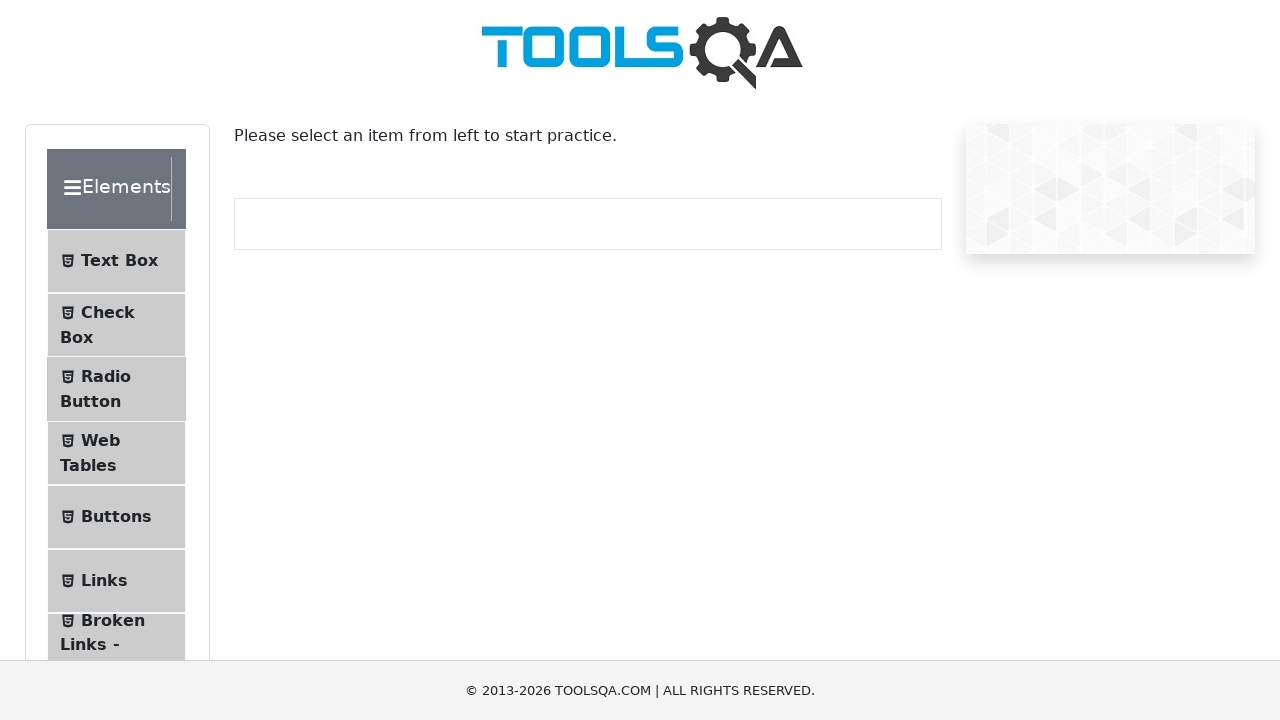

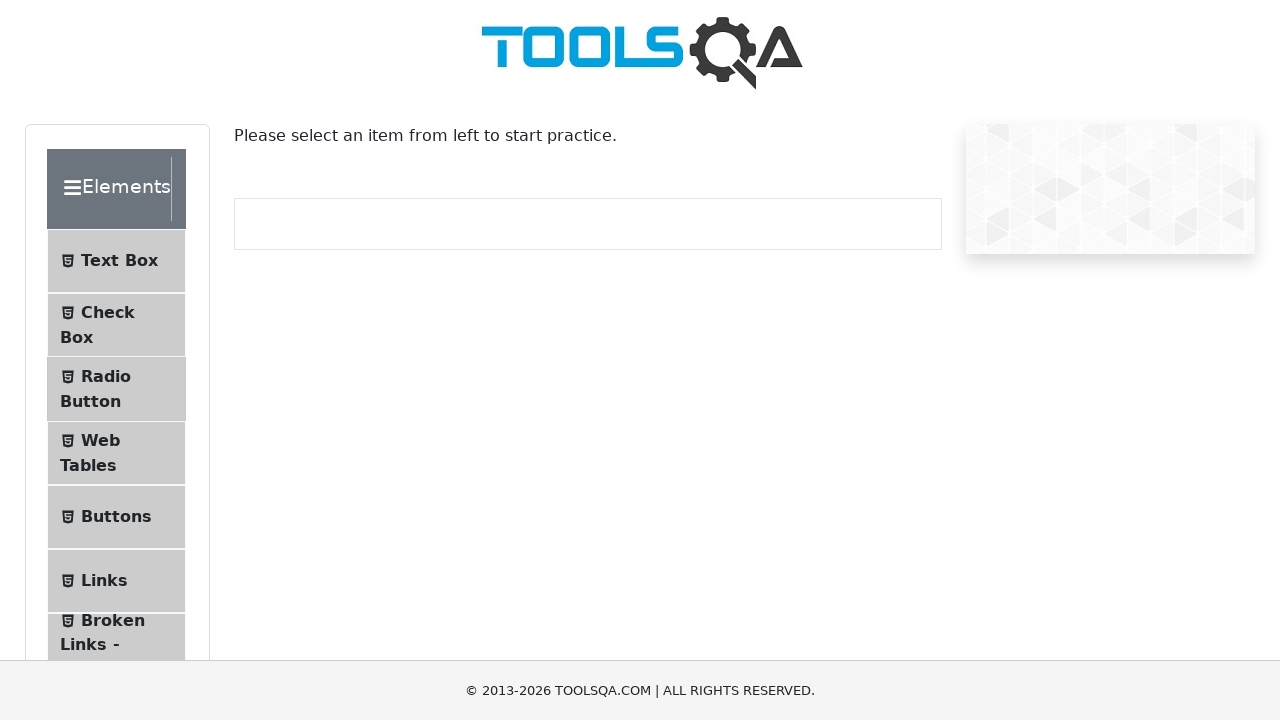